Navigates to the Hillel IT school website and verifies the page title is displayed correctly

Starting URL: https://ithillel.ua/

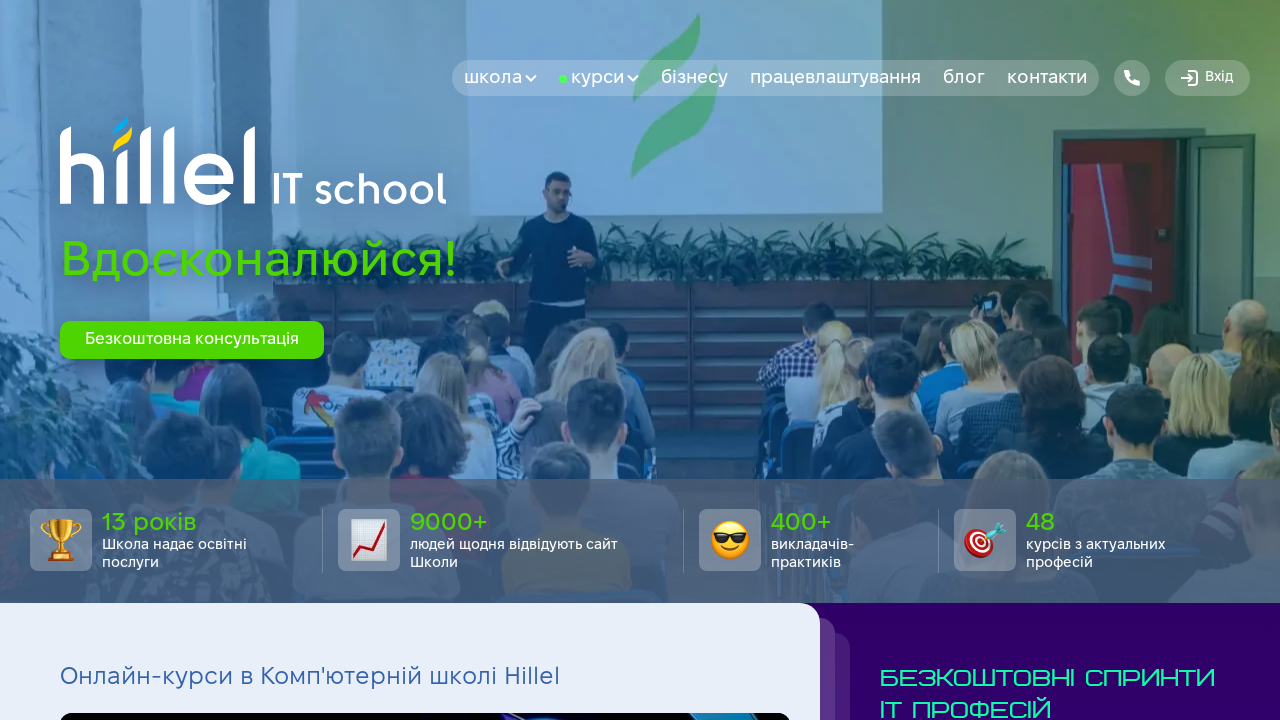

Navigated to Hillel IT school website
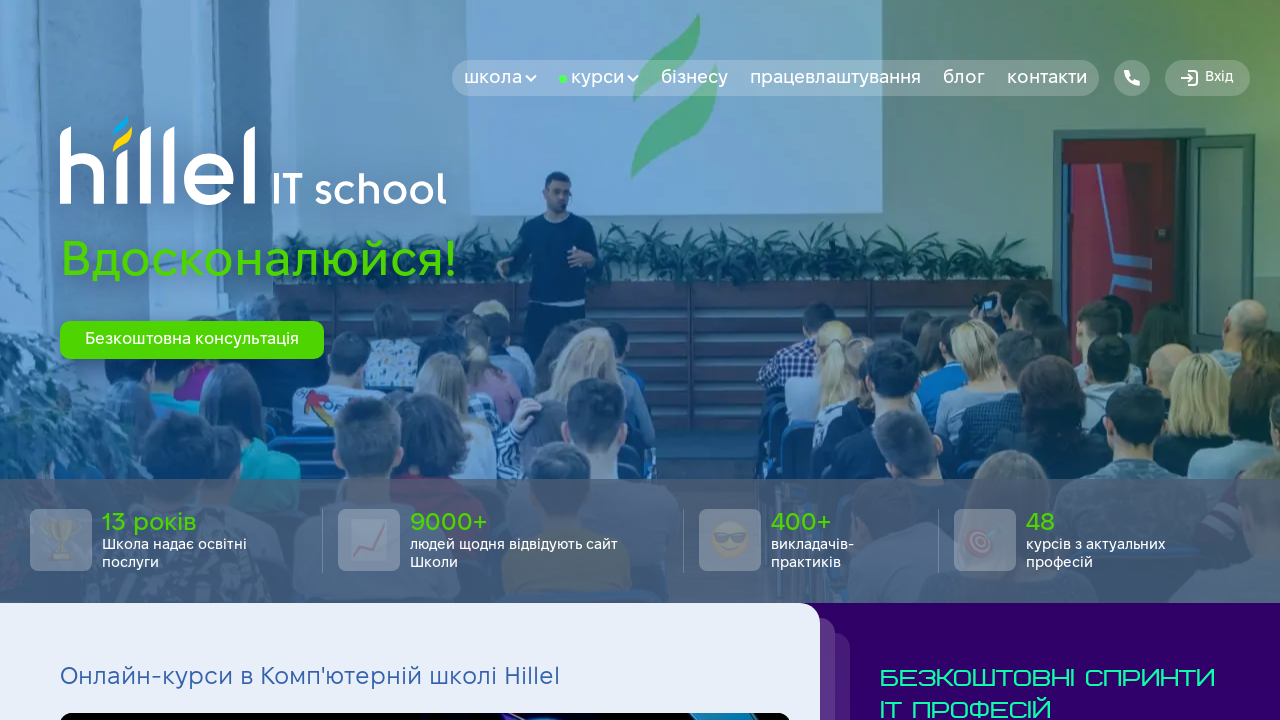

Retrieved page title
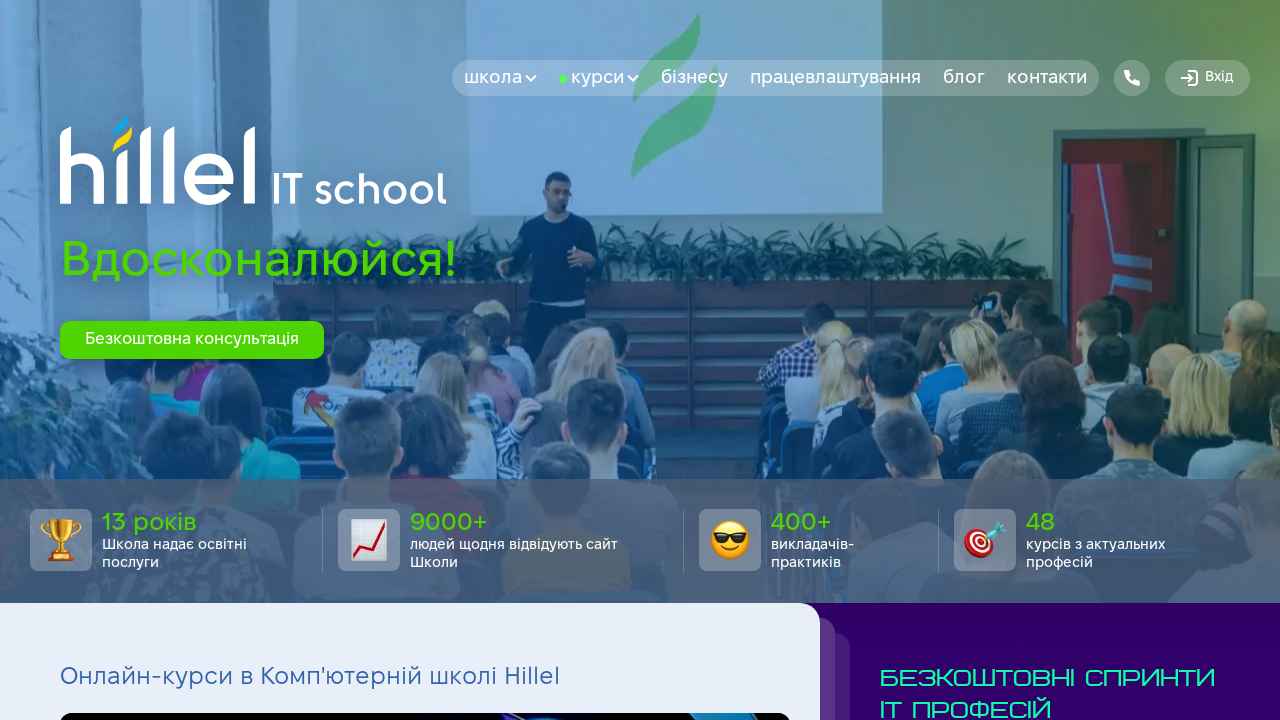

Page title verification failed - expected title not found
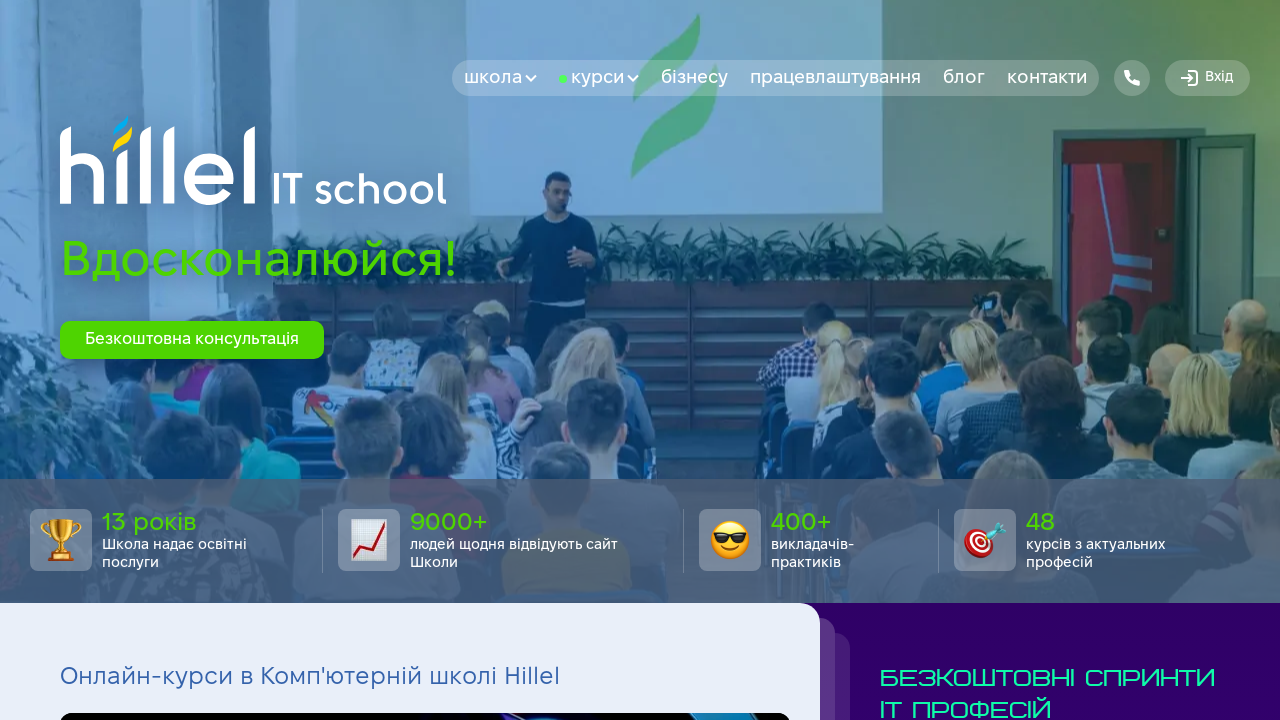

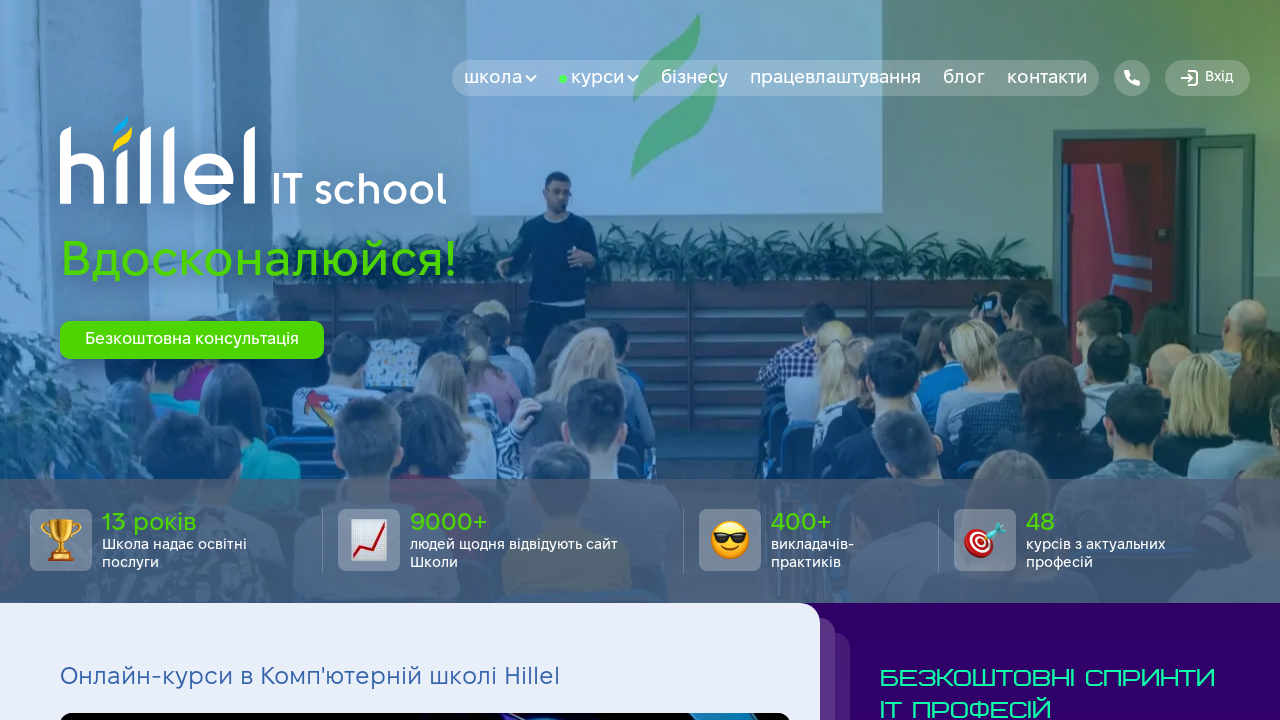